Tests clicking on the main menu element in the header navigation

Starting URL: https://solyarka.com/

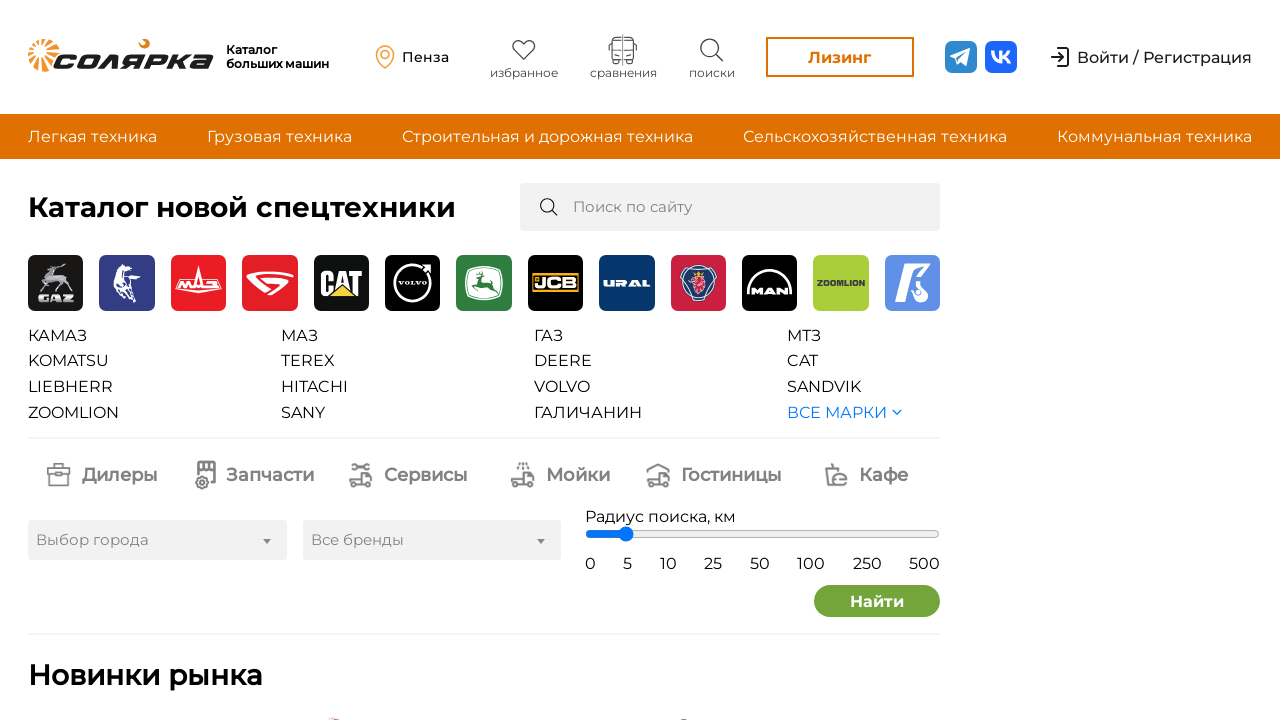

Waited for main menu element in header navigation to become visible
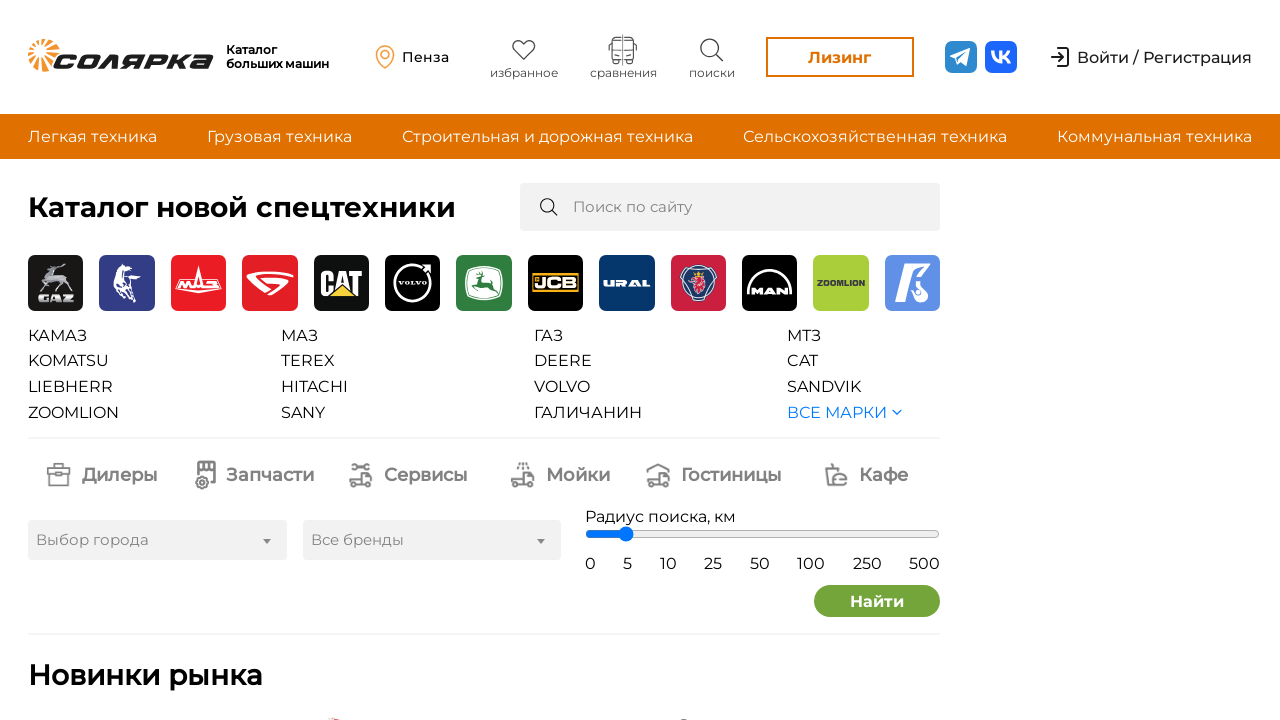

Clicked on the main menu element in header navigation at (1150, 57) on xpath=/html/body/header/div/div/div[1]
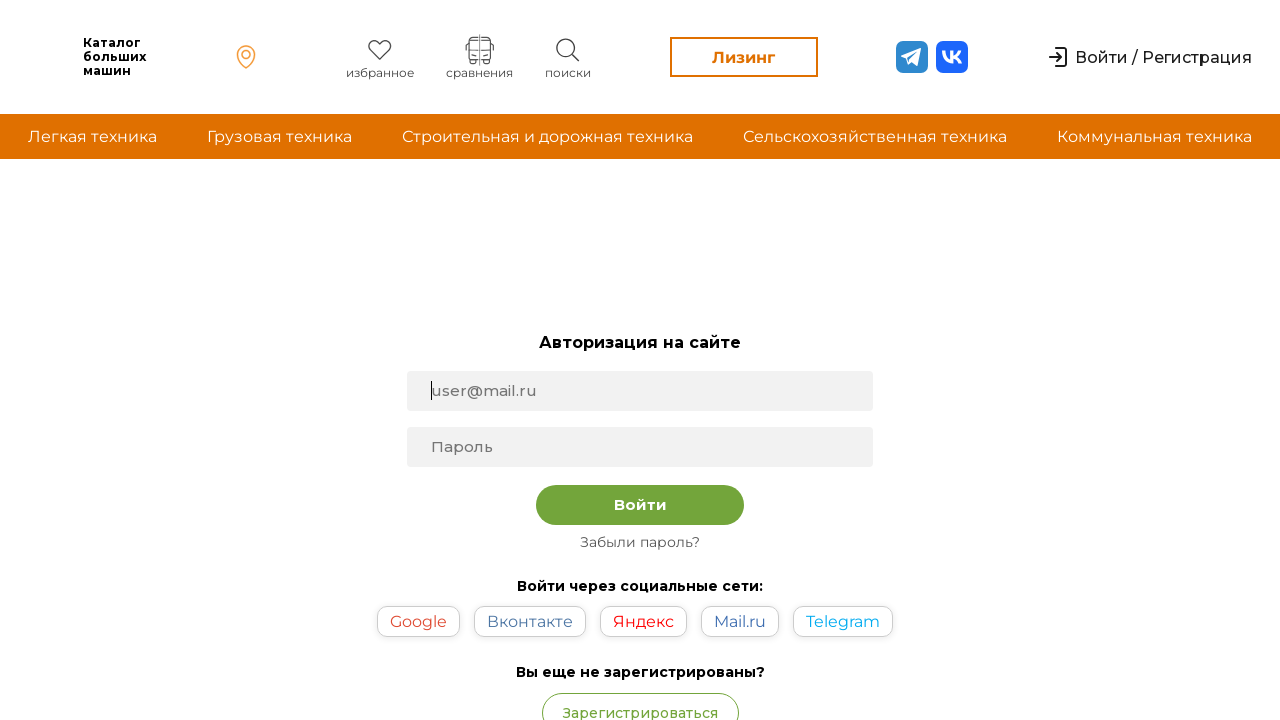

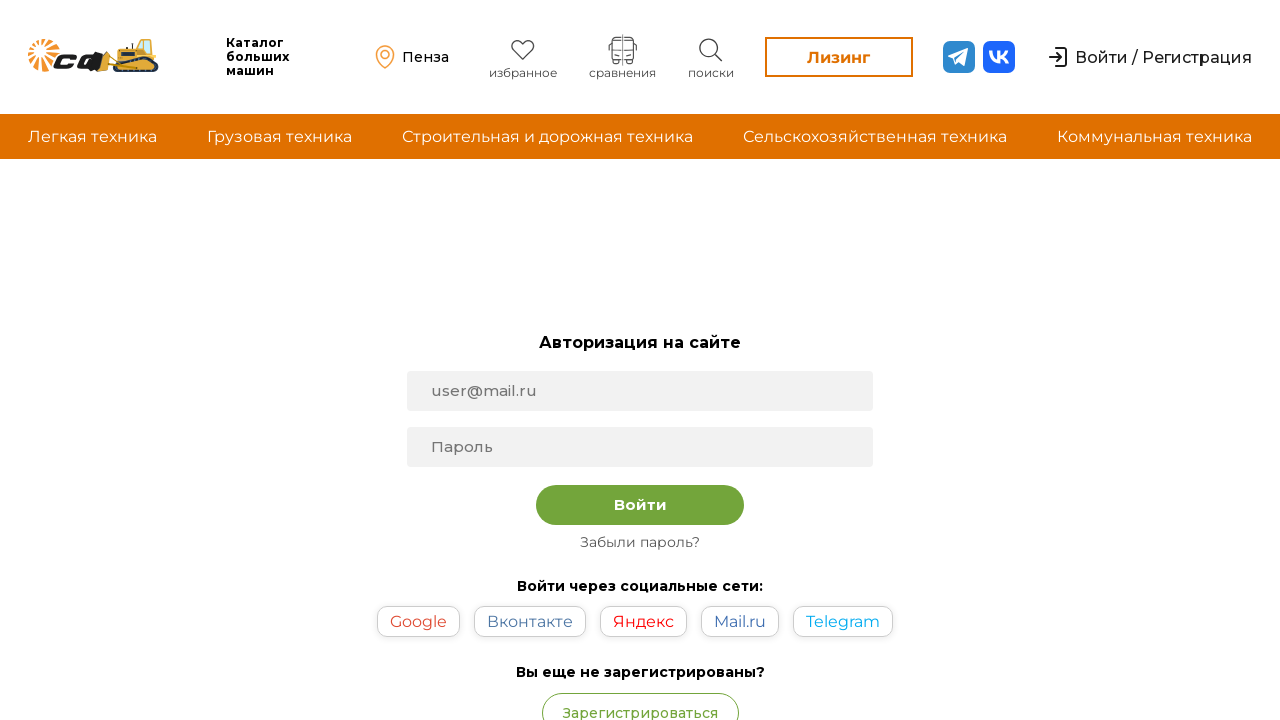